Tests that clear completed button is hidden when no items are completed

Starting URL: https://demo.playwright.dev/todomvc

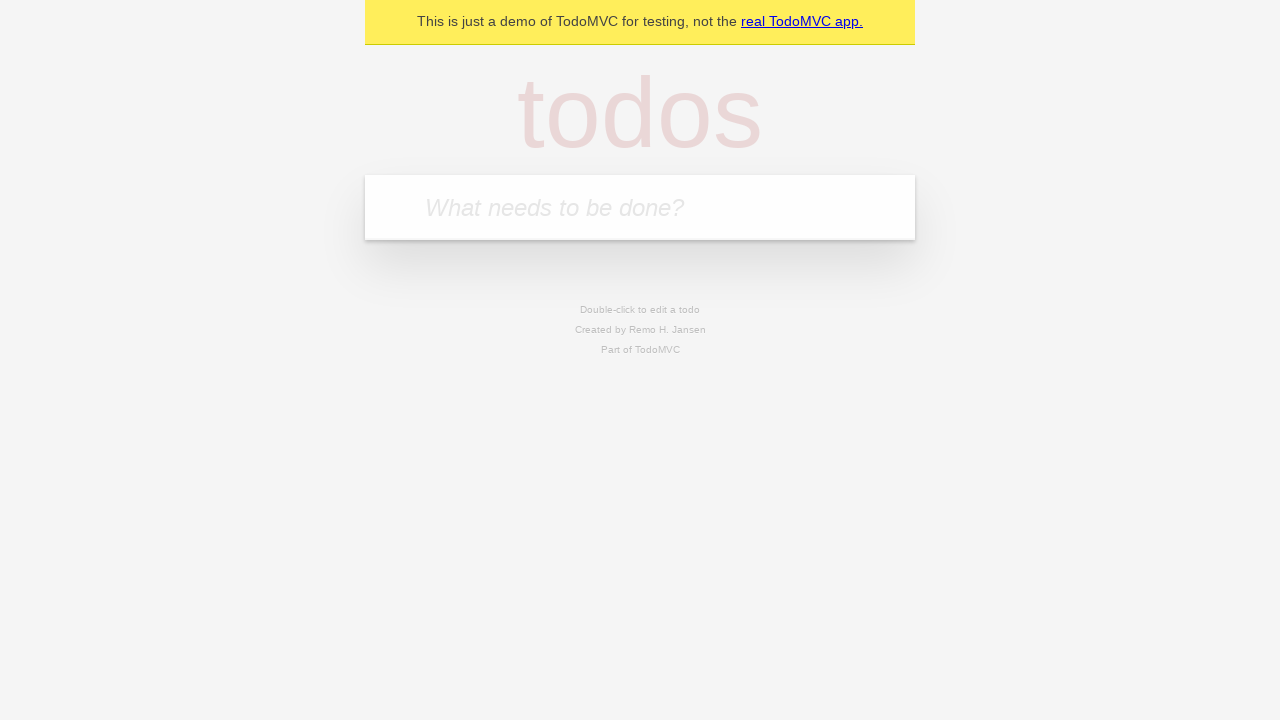

Filled new todo input with 'buy some cheese' on .new-todo
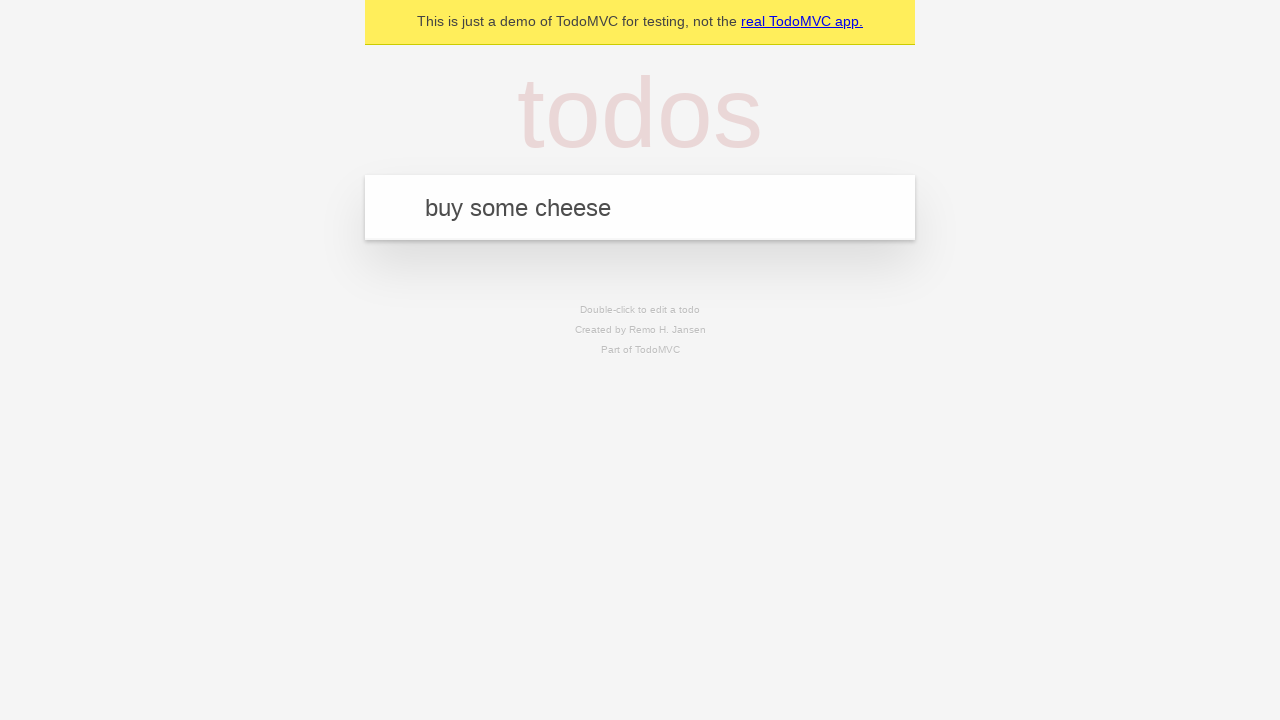

Pressed Enter to create first todo on .new-todo
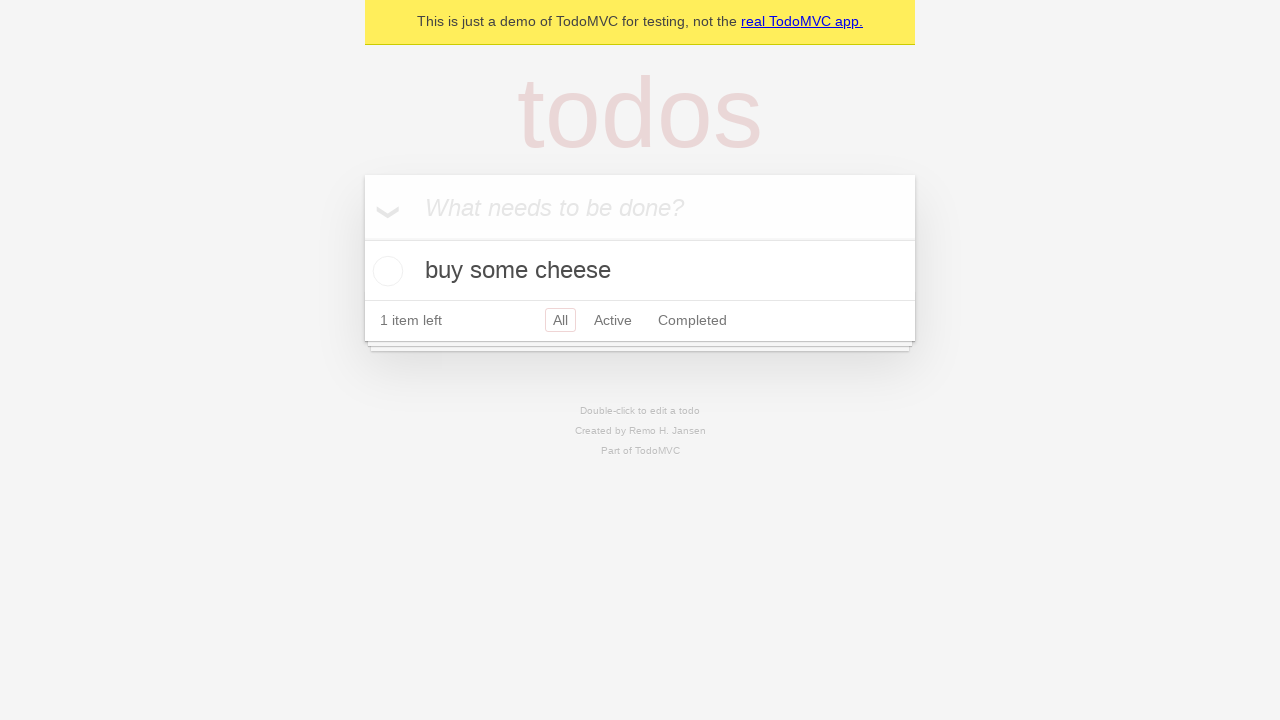

Filled new todo input with 'feed the cat' on .new-todo
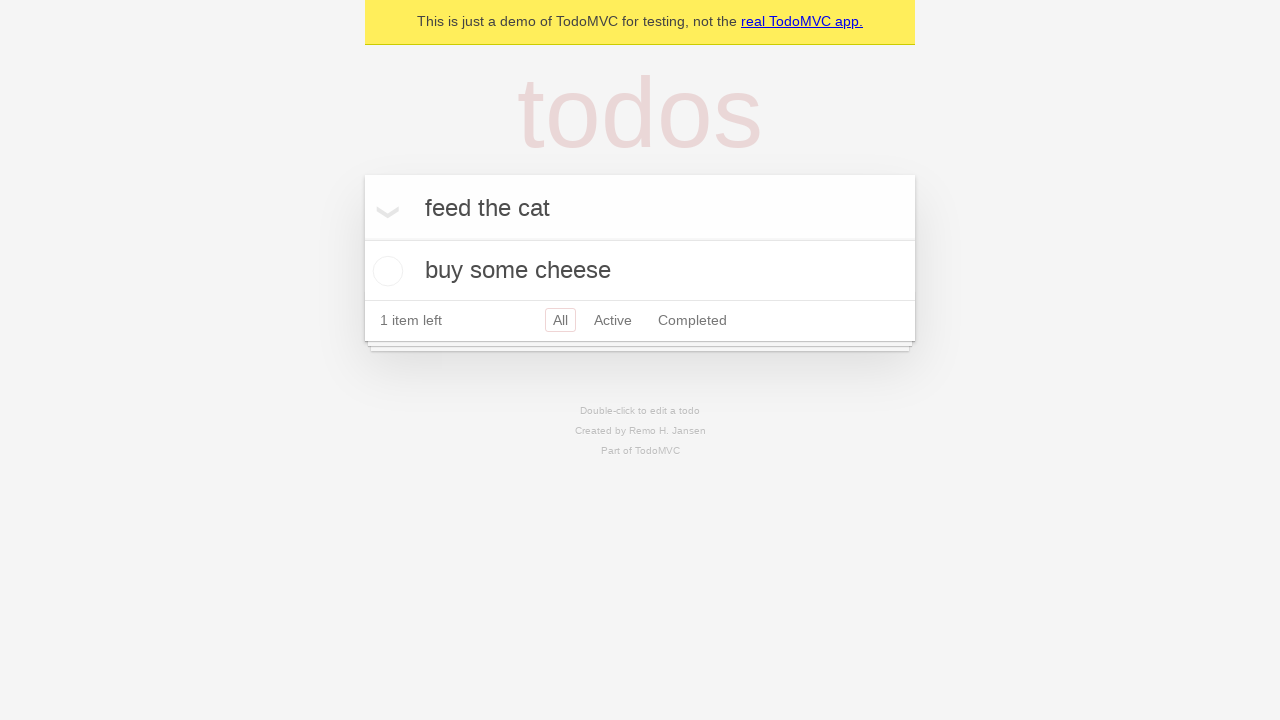

Pressed Enter to create second todo on .new-todo
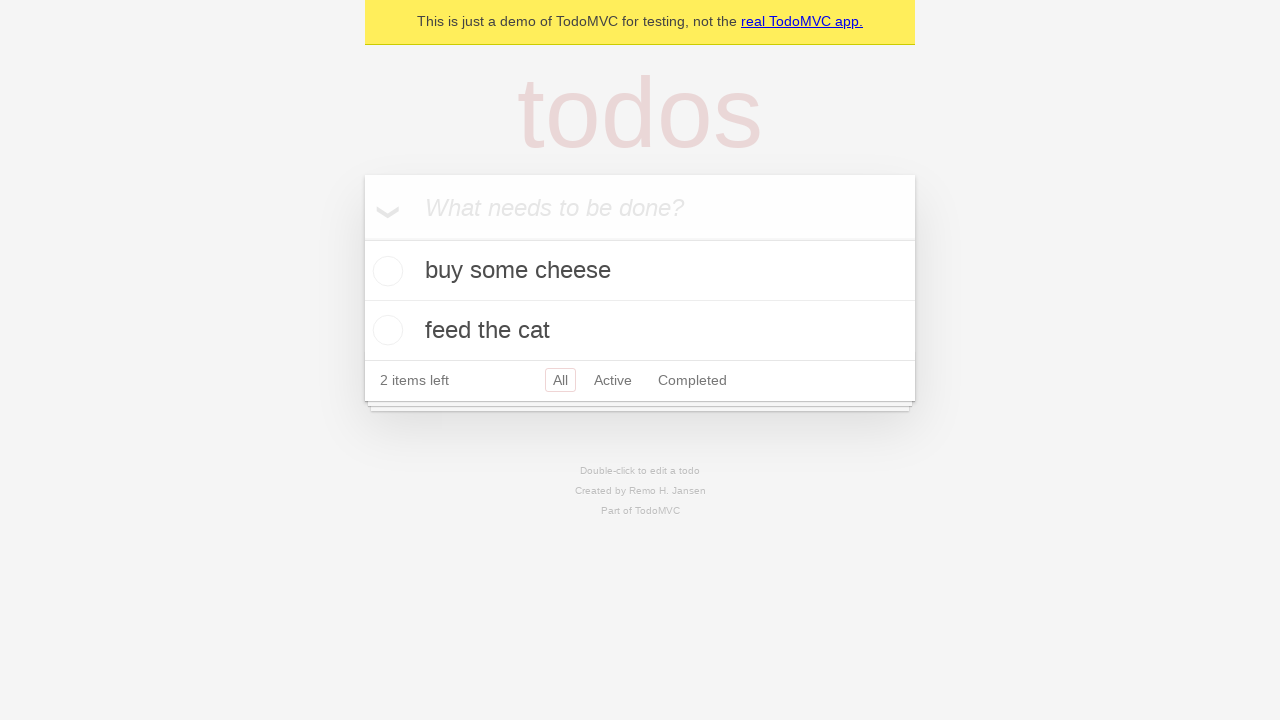

Filled new todo input with 'book a doctors appointment' on .new-todo
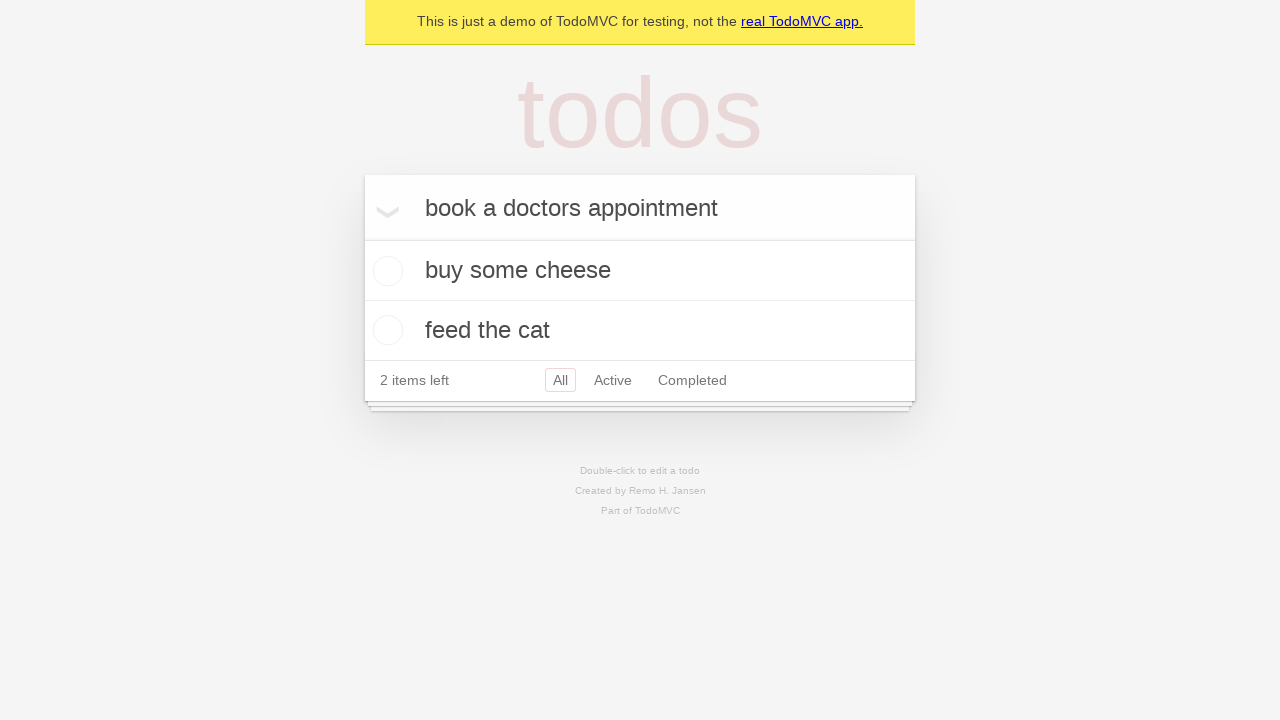

Pressed Enter to create third todo on .new-todo
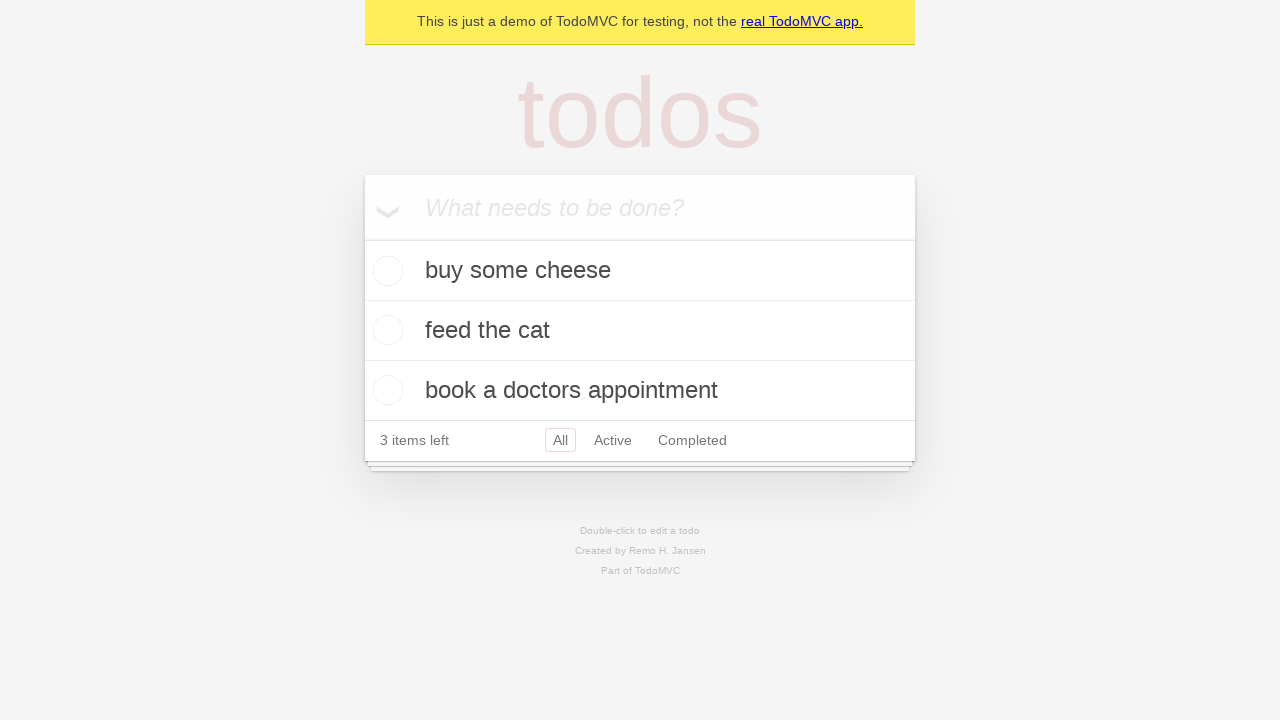

Waited for all three todos to be rendered in the list
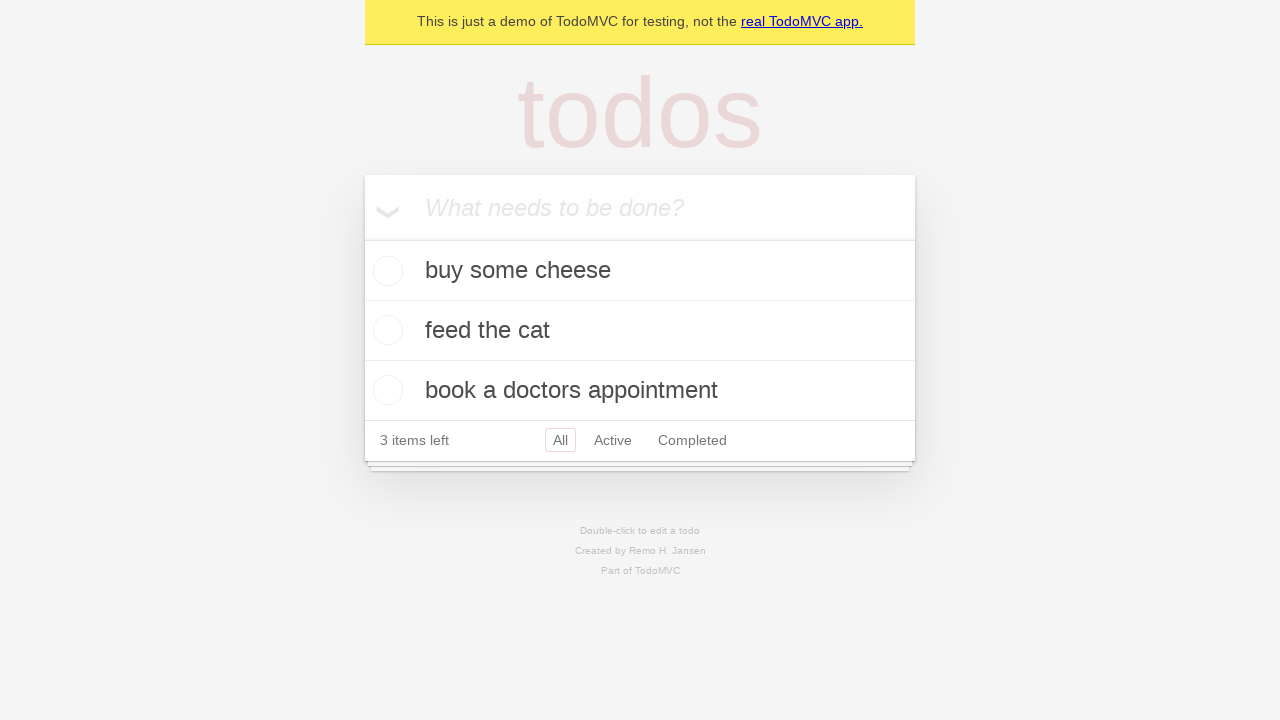

Checked the first todo item as completed at (385, 271) on .todo-list li .toggle >> nth=0
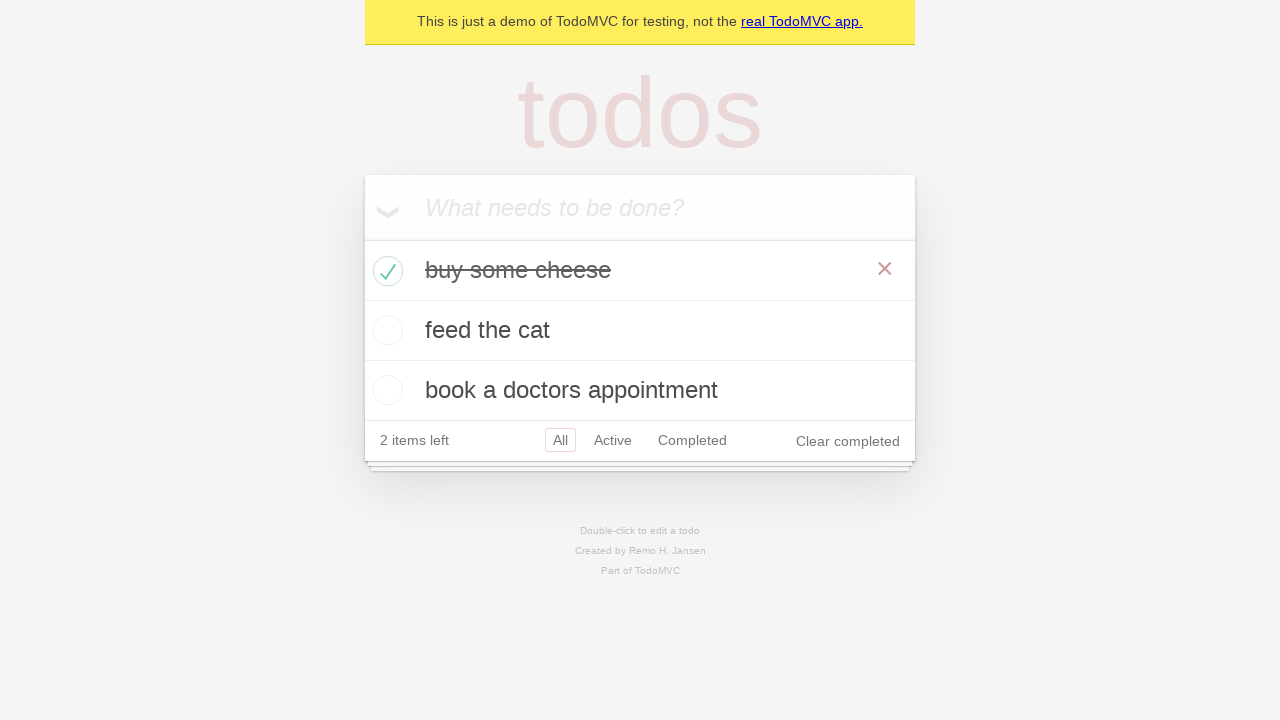

Clicked the clear completed button to remove completed item at (848, 441) on .clear-completed
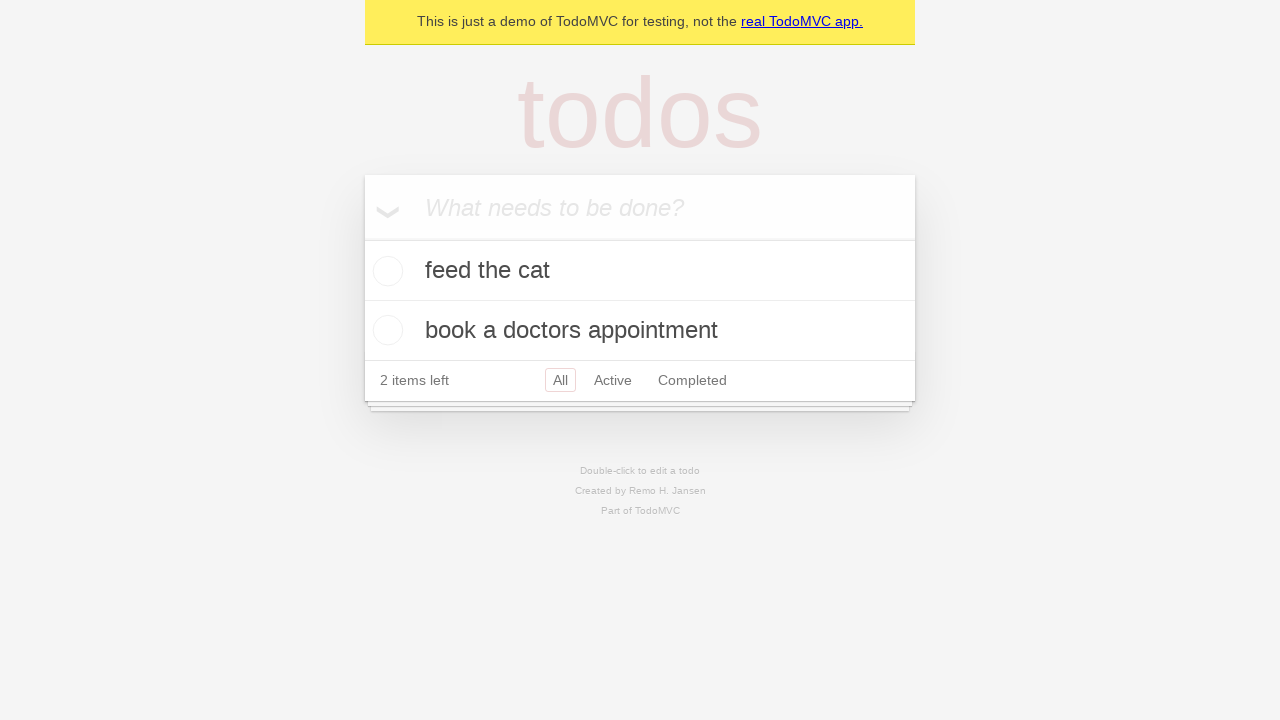

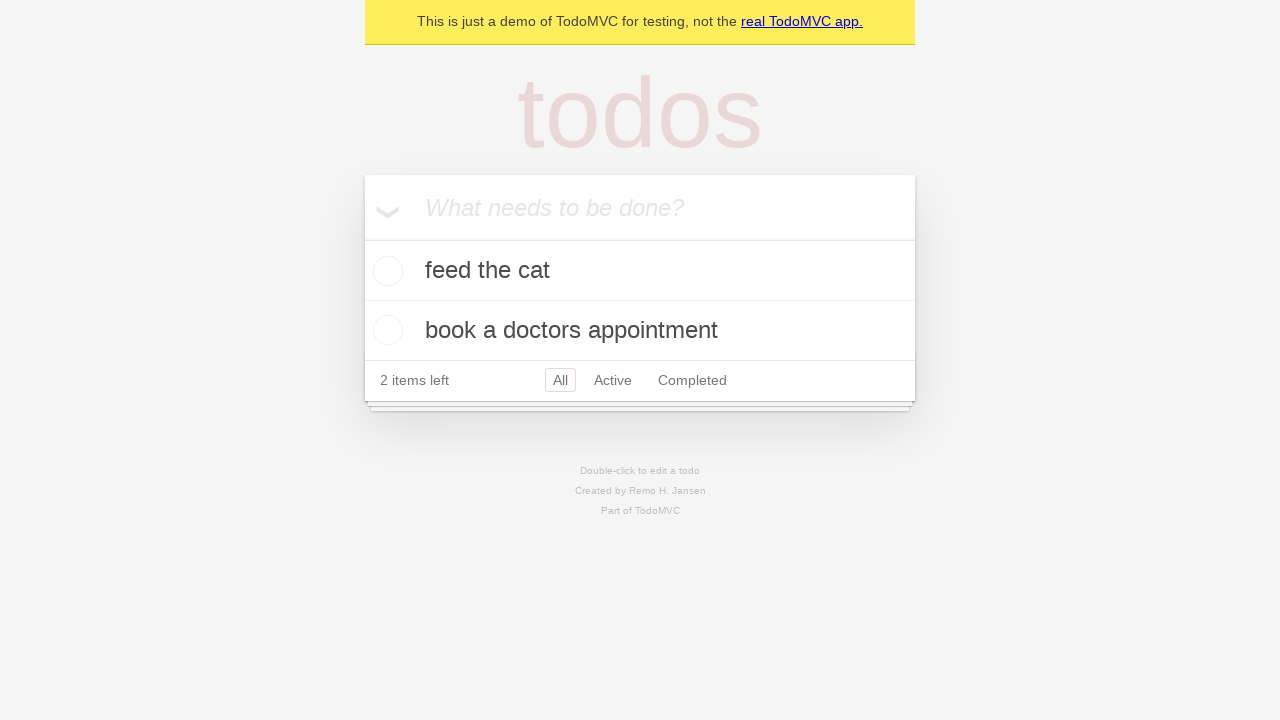